Tests table pagination functionality by clicking through pages to find a specific row containing "Archy J" in a paginated table.

Starting URL: http://syntaxprojects.com/table-pagination-demo.php

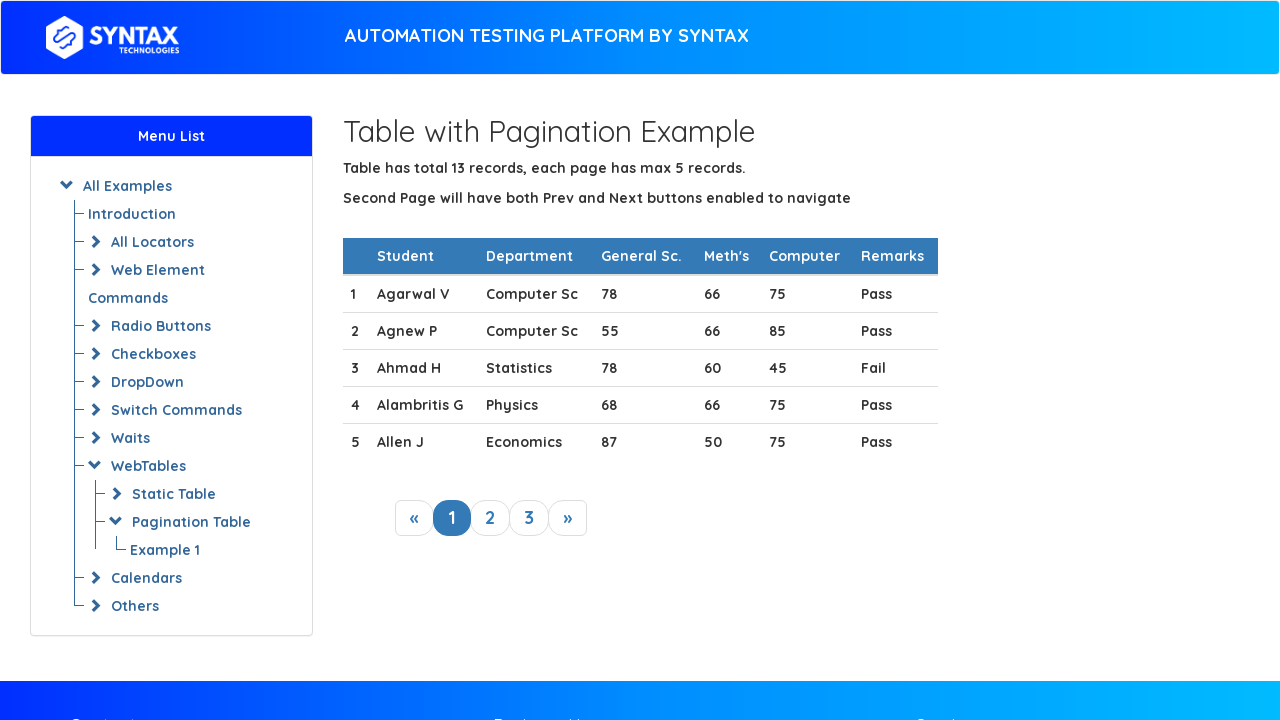

Waited for table to load
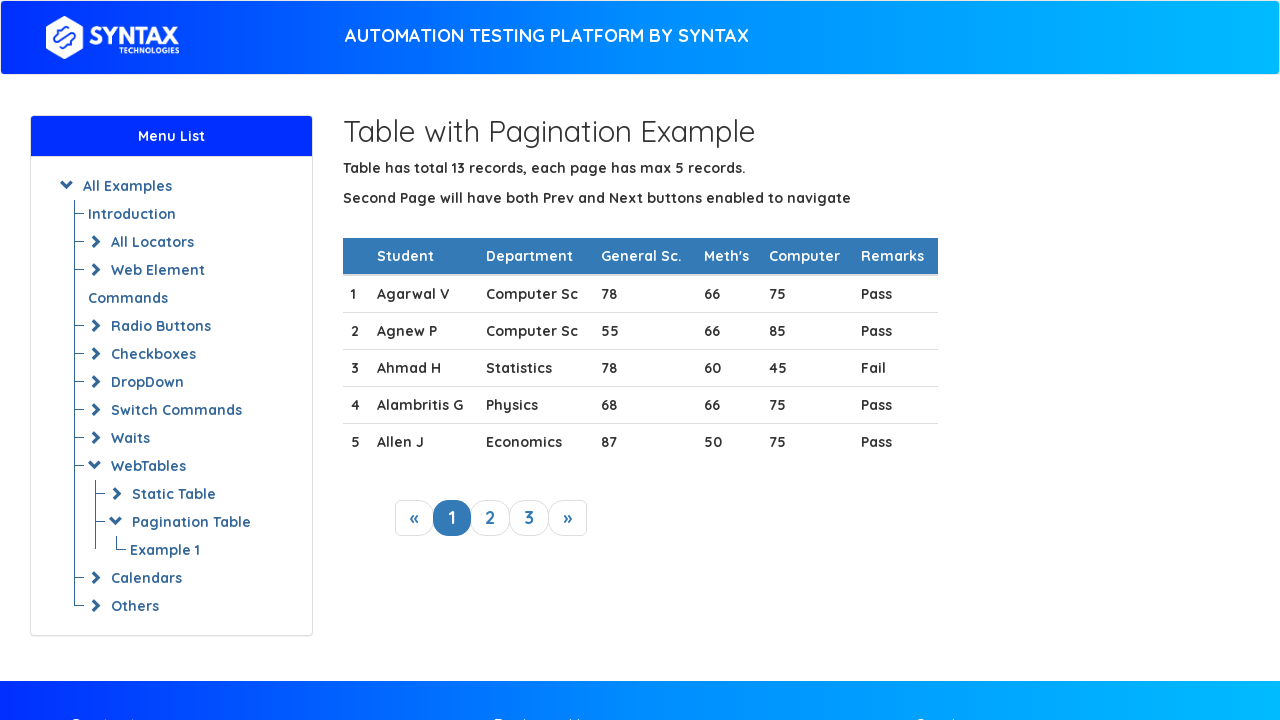

Retrieved 5 rows from current page
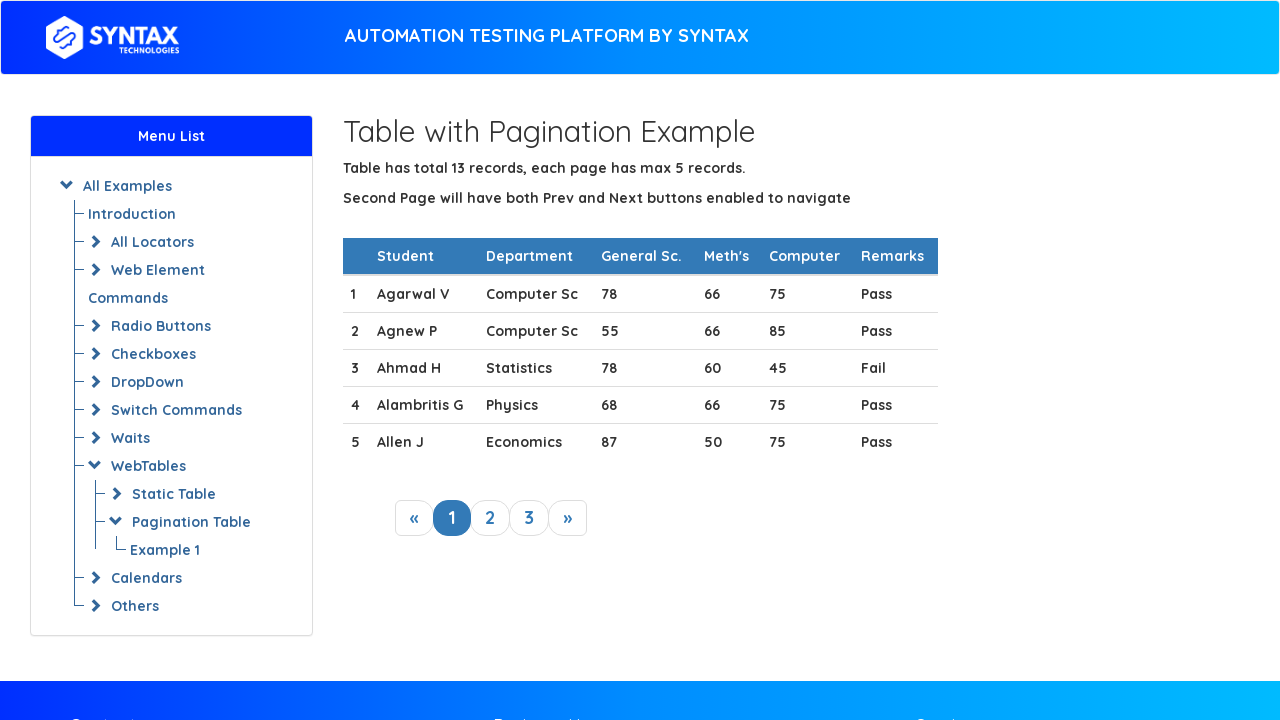

Clicked next page button at (568, 518) on a.next_link
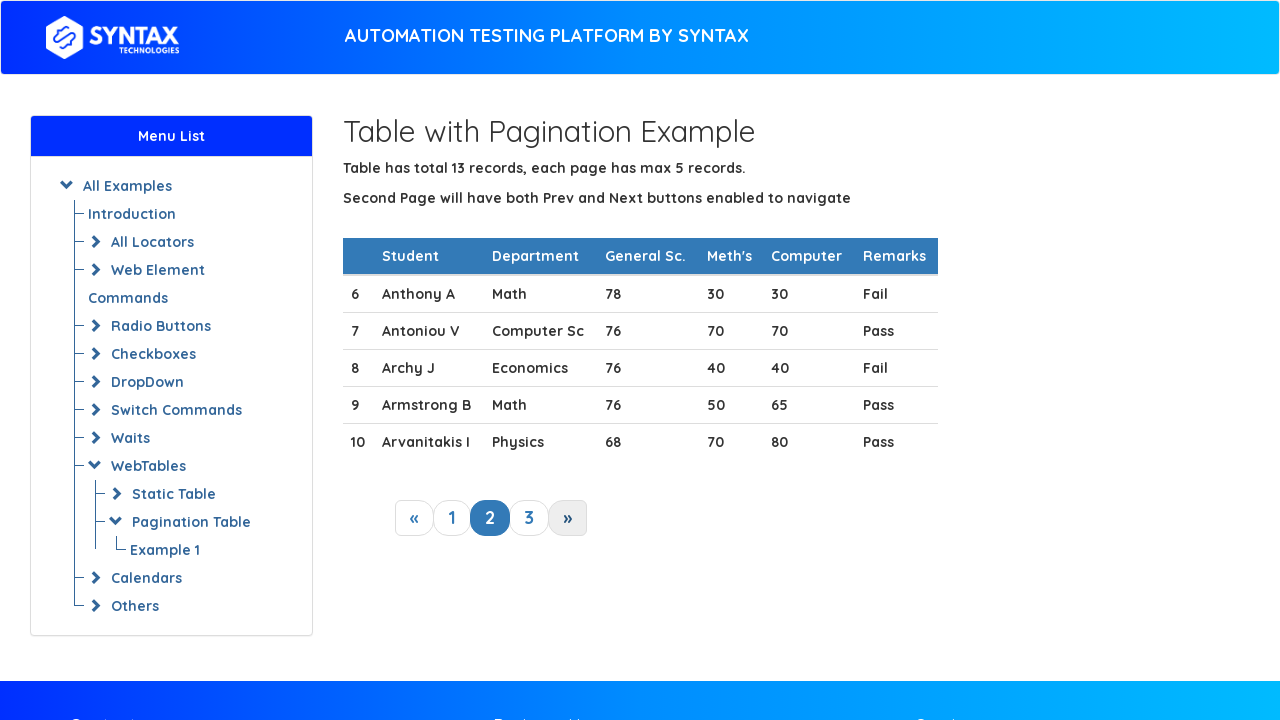

Waited for table to update after page navigation
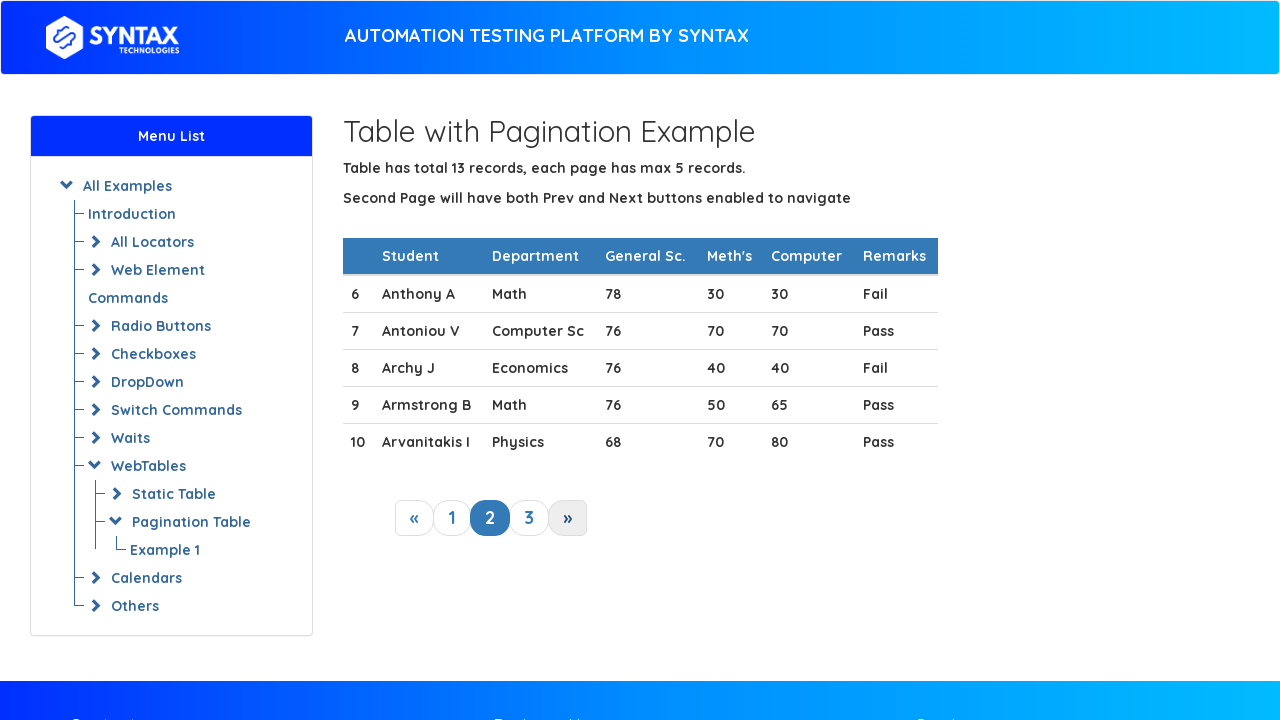

Retrieved 5 rows from current page
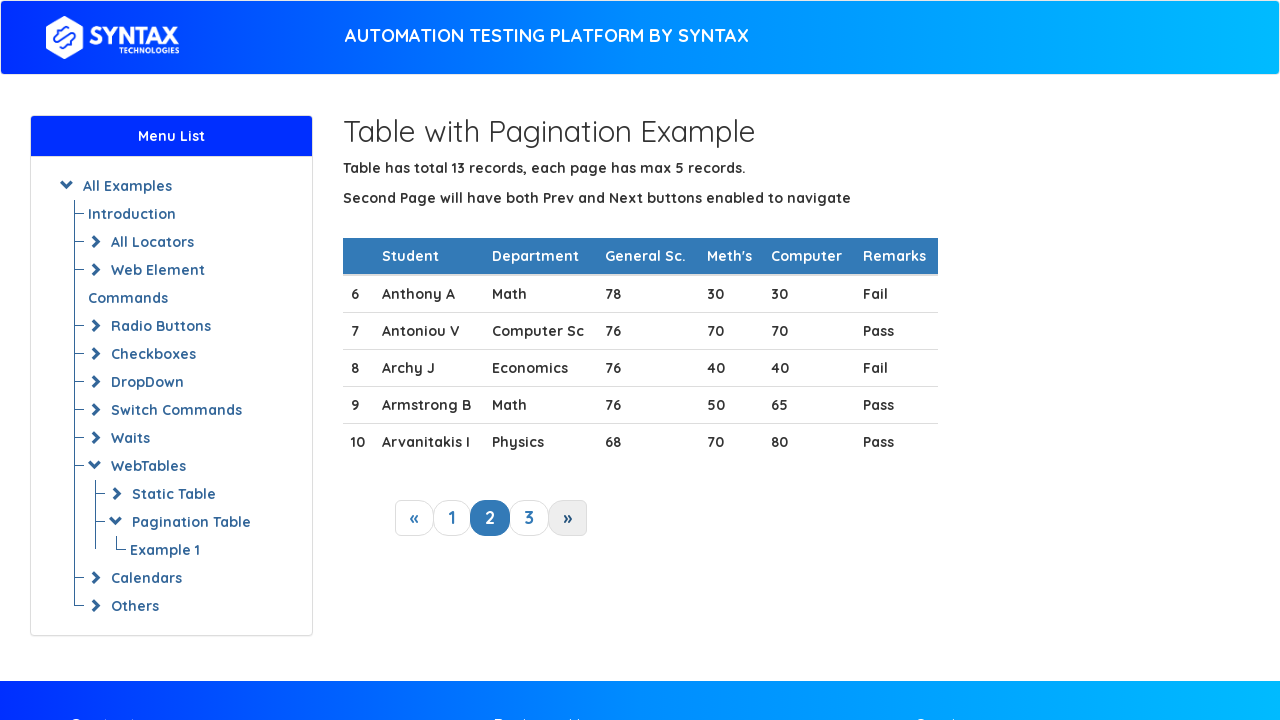

Found 'Archy J' in row 2
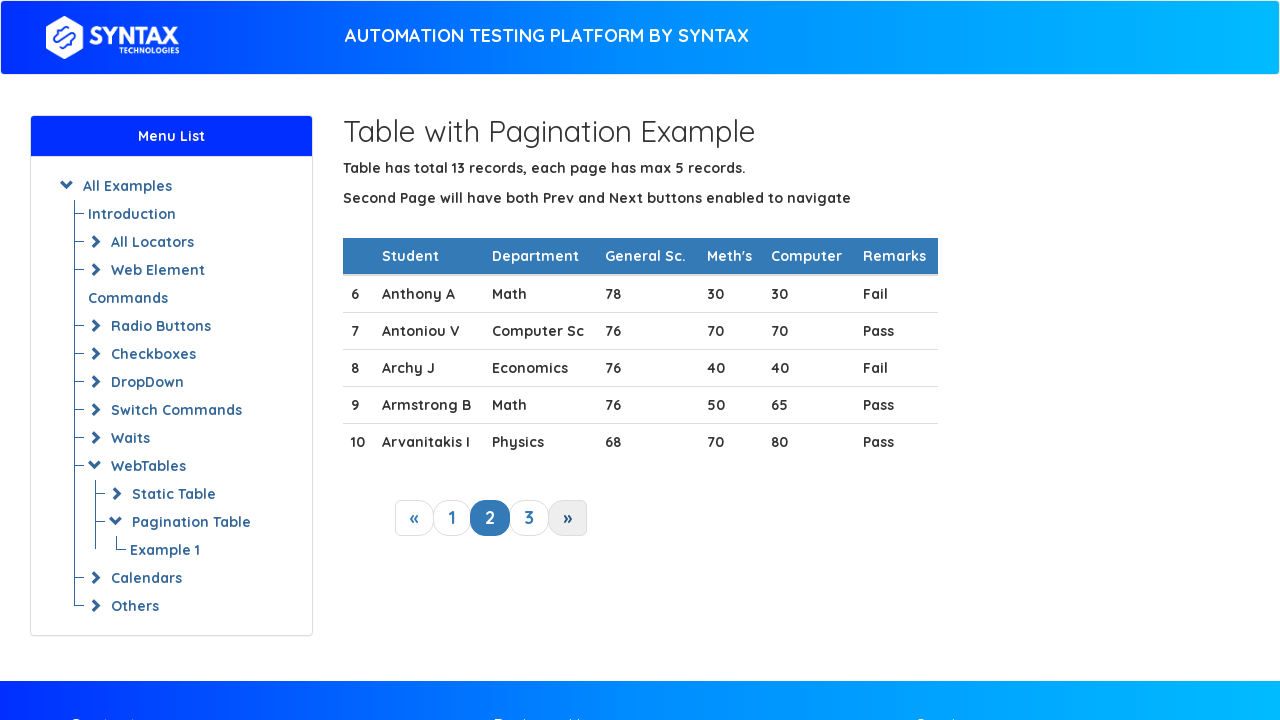

Verified row containing 'Archy J' is visible
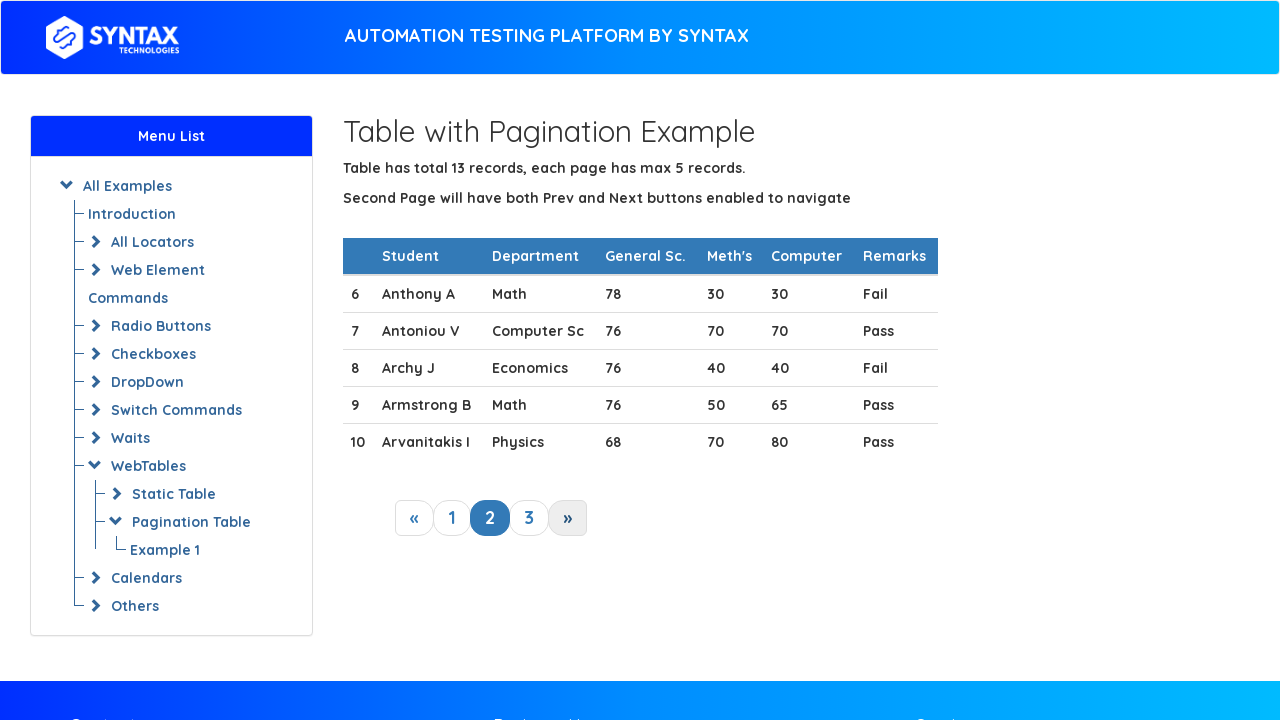

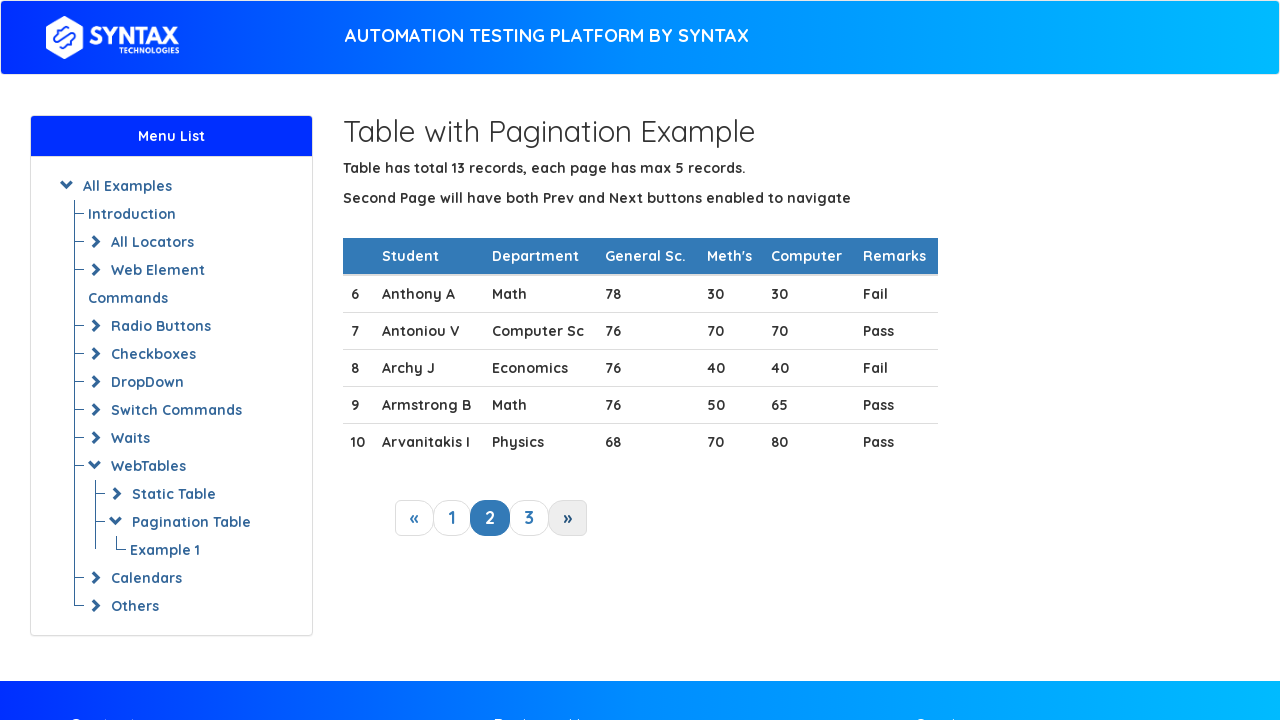